Tests Delta Airlines calendar widget by selecting a specific departure date (March 15) using the date picker navigation

Starting URL: https://www.delta.com/

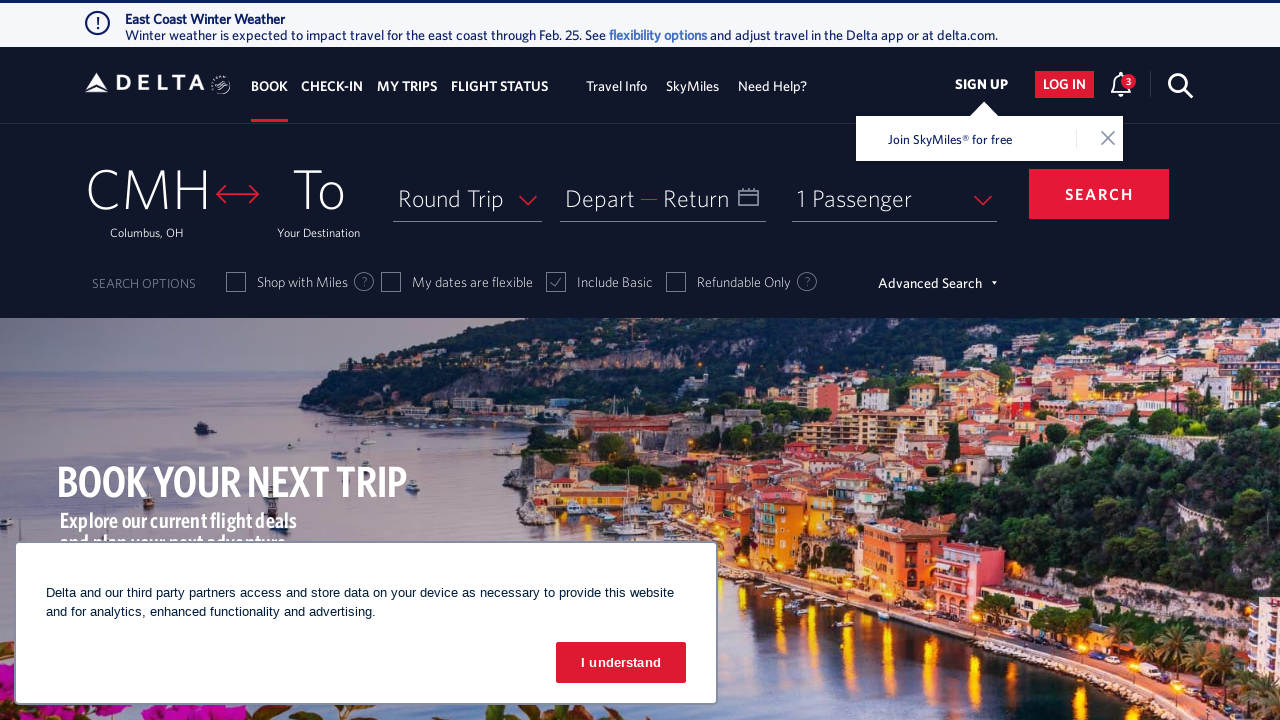

Clicked on Depart calendar field to open date picker at (600, 198) on xpath=//span[text()='Depart']
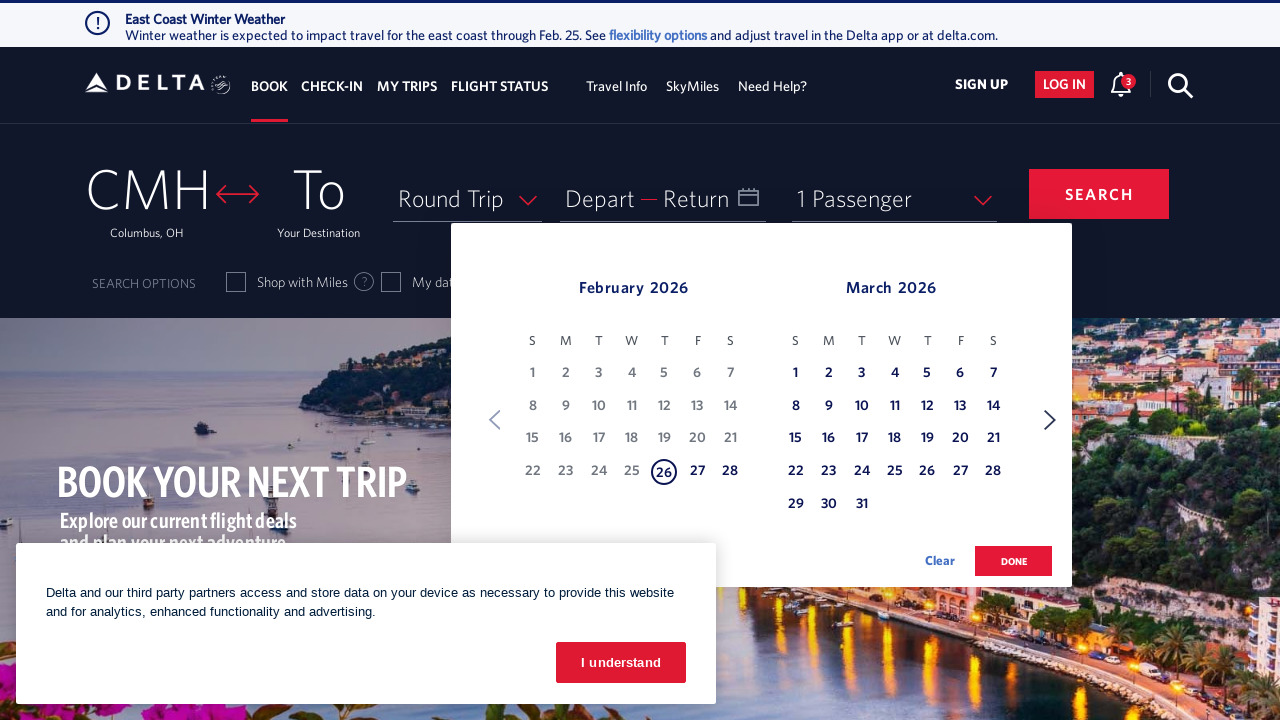

Date picker loaded and month selector is visible
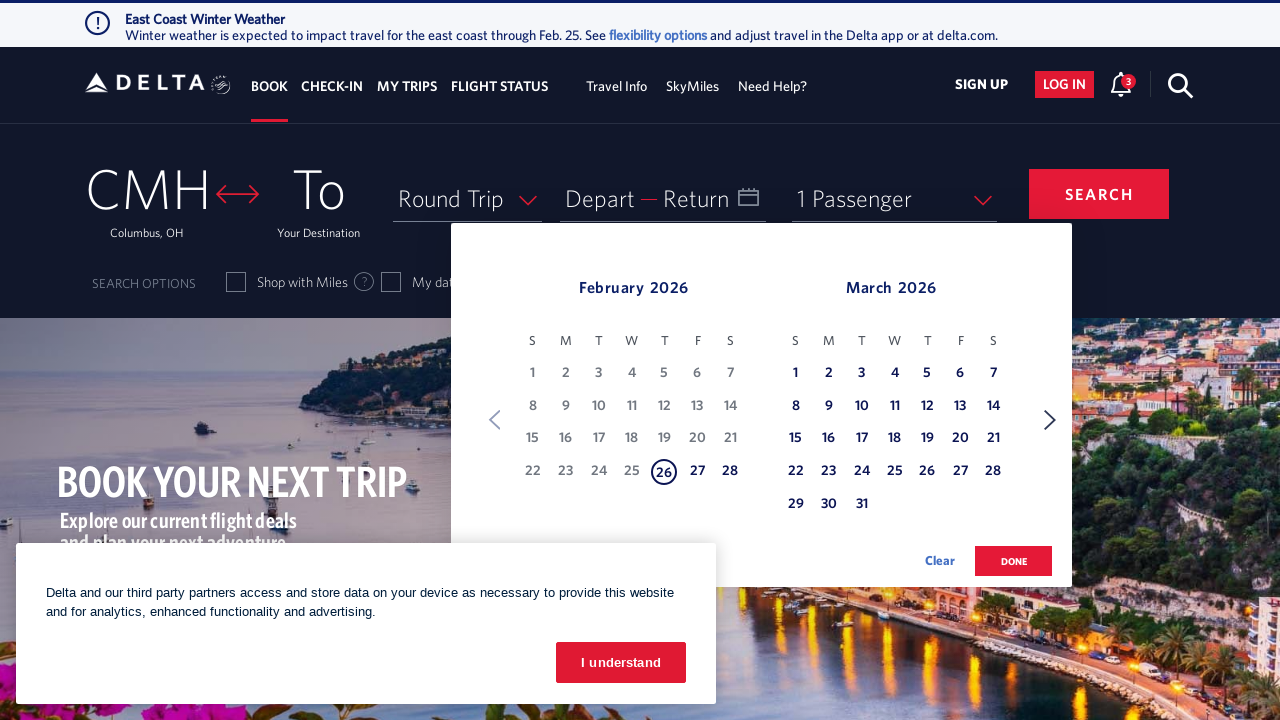

Clicked Next button to navigate forward (current month: February) at (1050, 420) on xpath=//span[text()='Next']
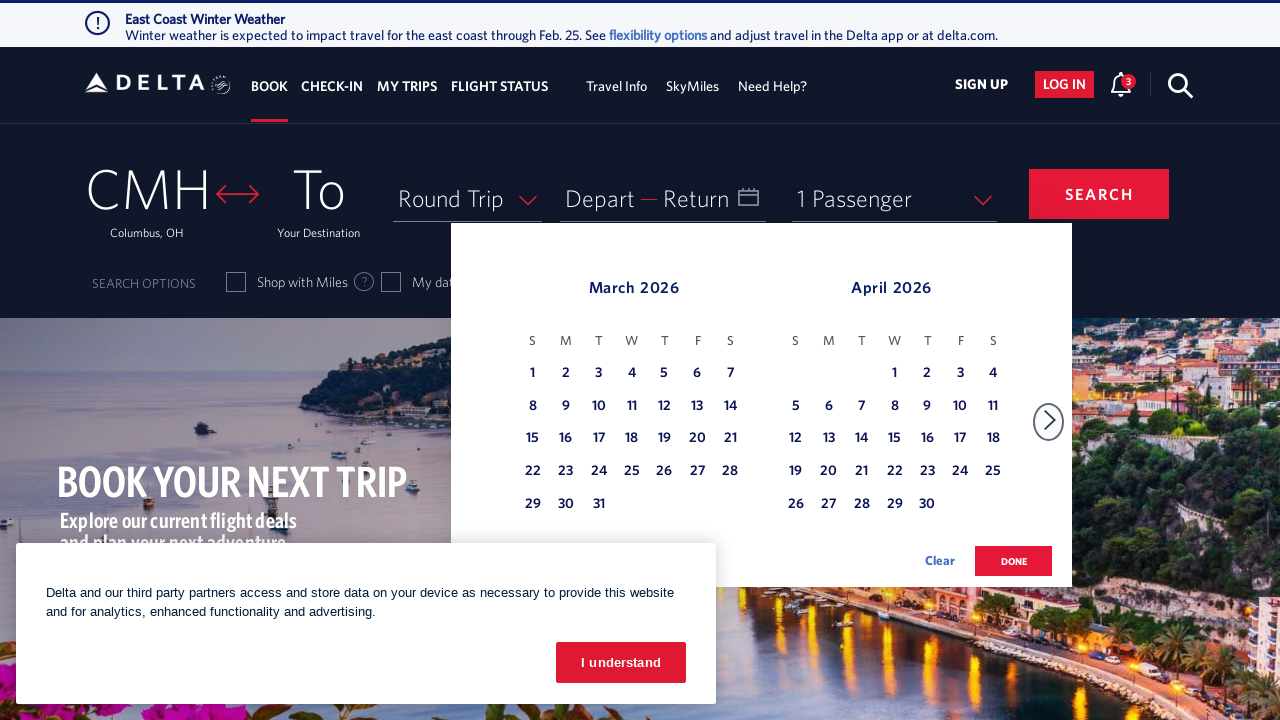

Reached March in the calendar
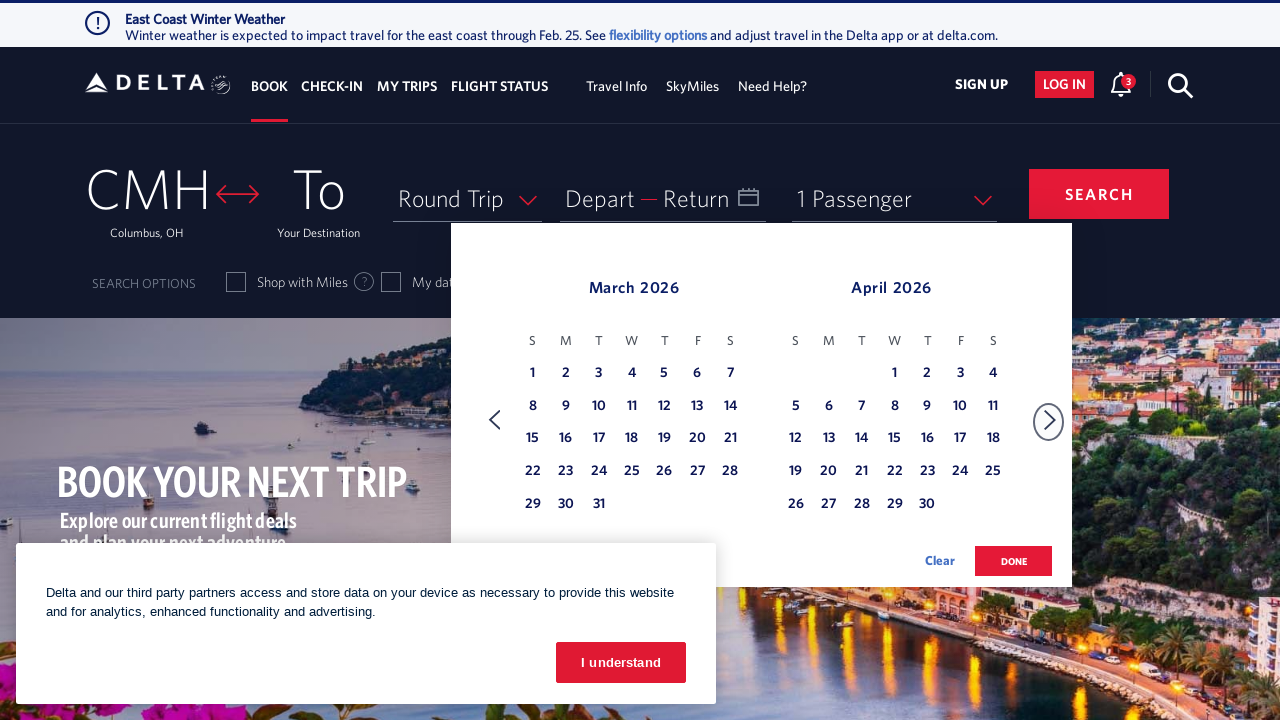

Clicked on March 15 in the calendar widget at (533, 439) on (//table[@class='dl-datepicker-calendar'])[1]/tbody/tr/td >> nth=21
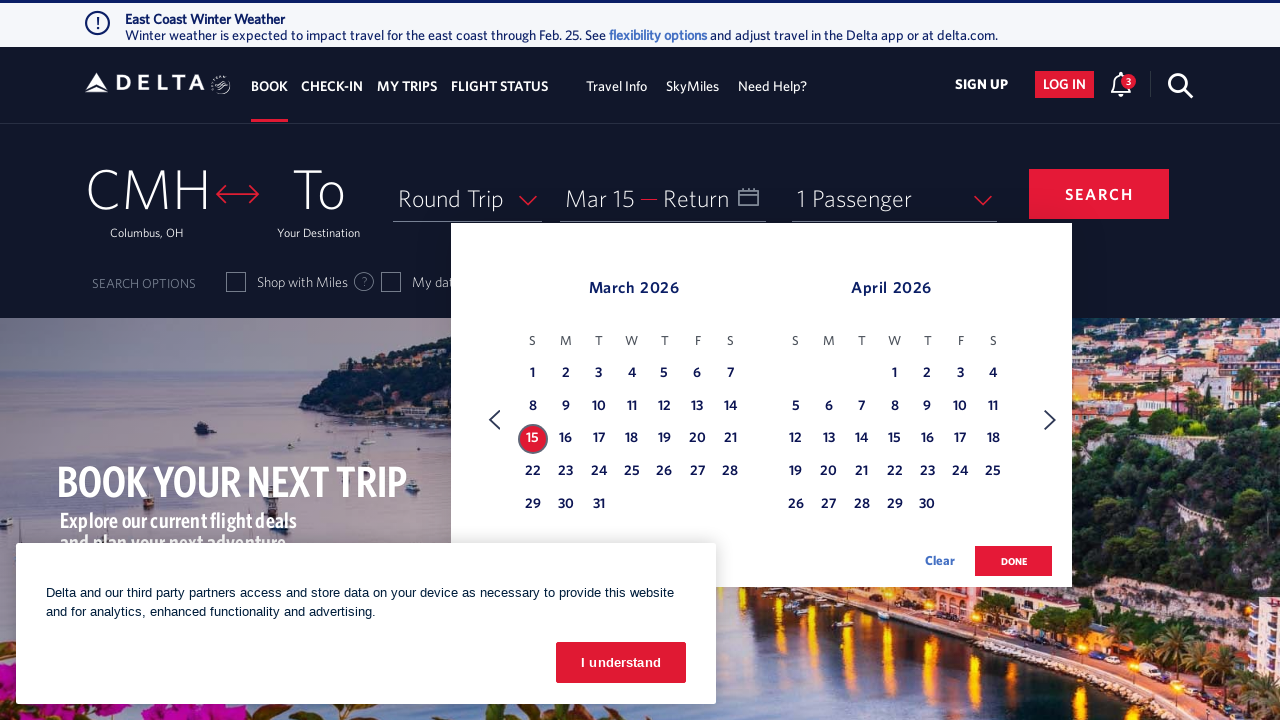

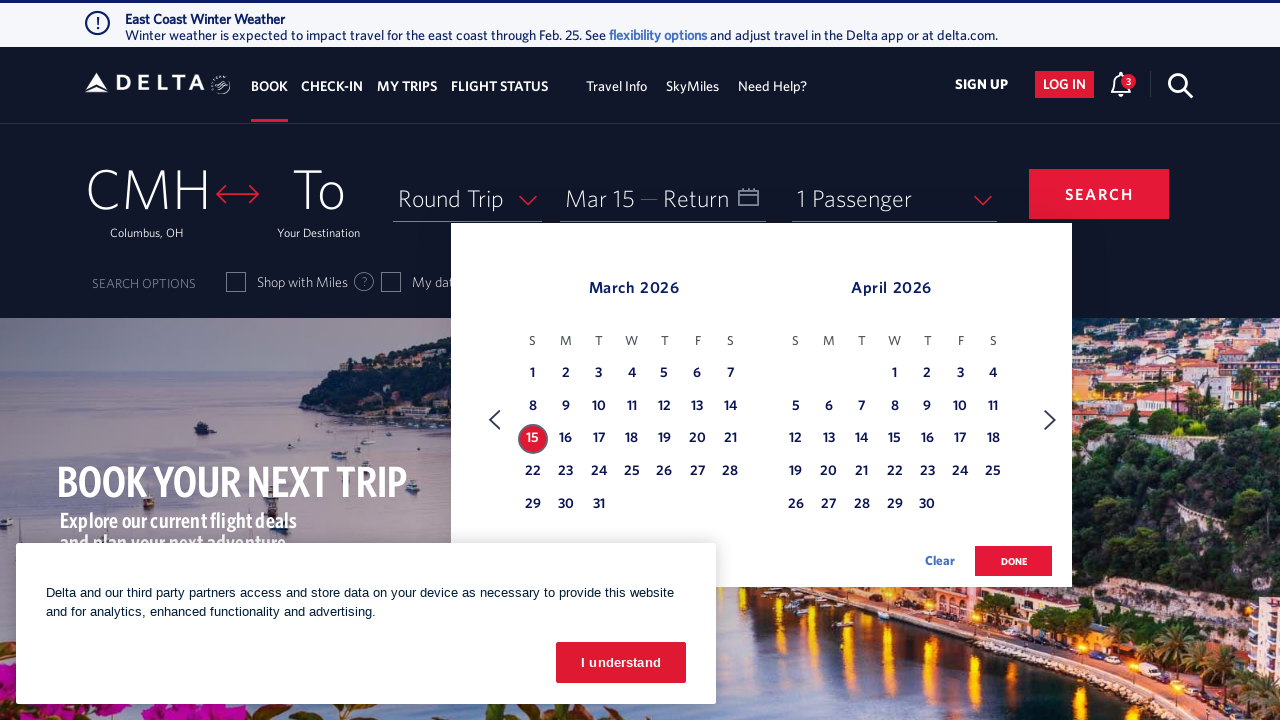